Tests the search and filter functionality by adding 5 tasks and using the search bar to filter the list to show only one specific task.

Starting URL: https://techglobal-training.com/frontend

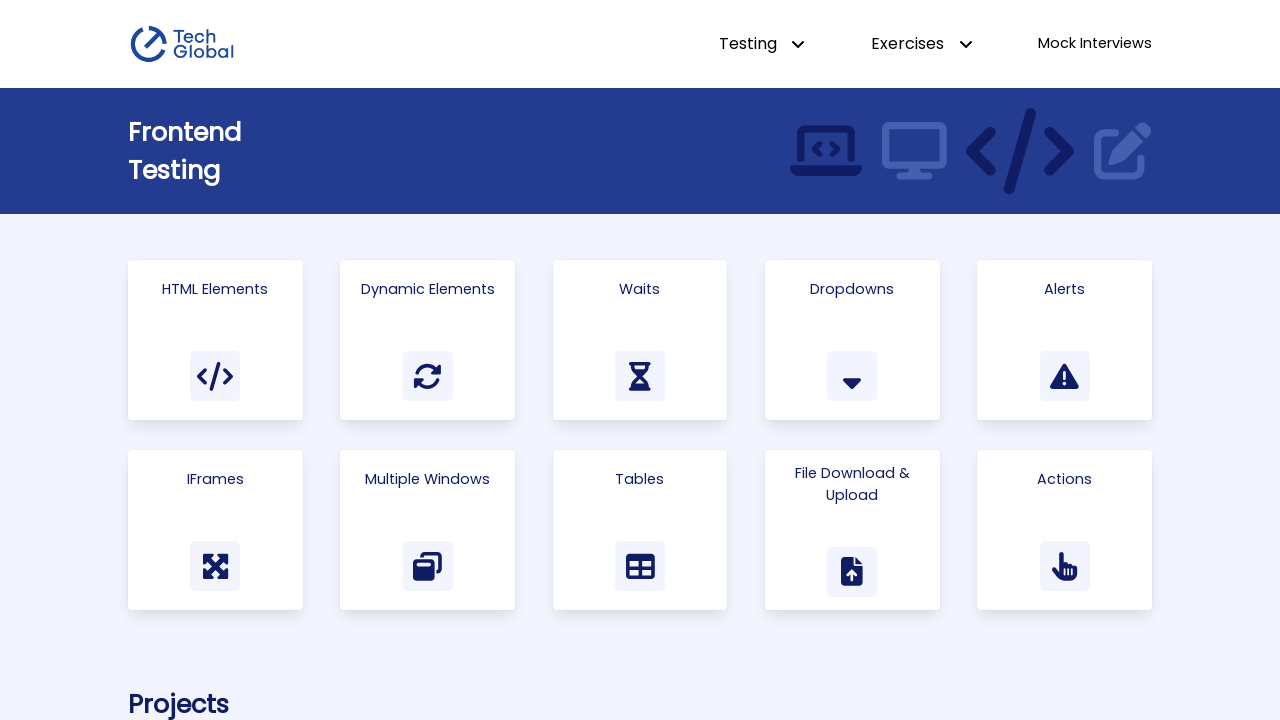

Navigated to Todo List page at (911, 360) on internal:role=link[name="Todo List"i]
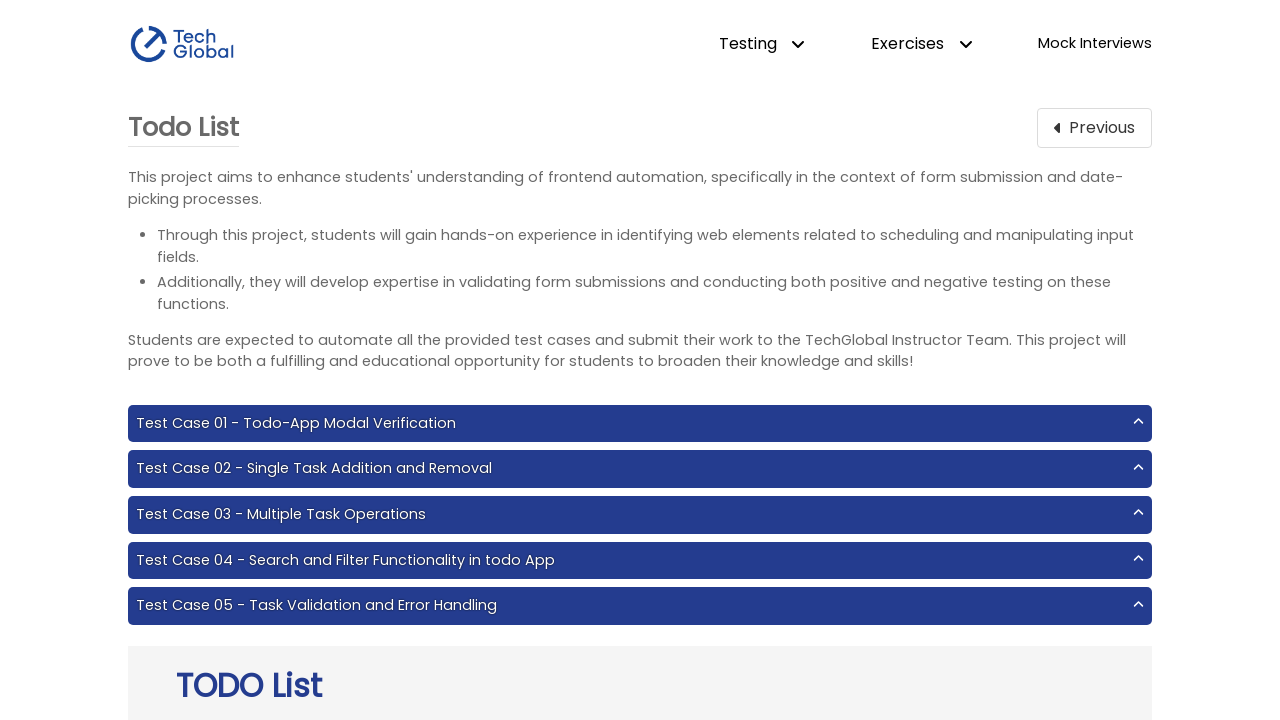

Filled task input field with 'task1' on internal:attr=[placeholder="New todo"i]
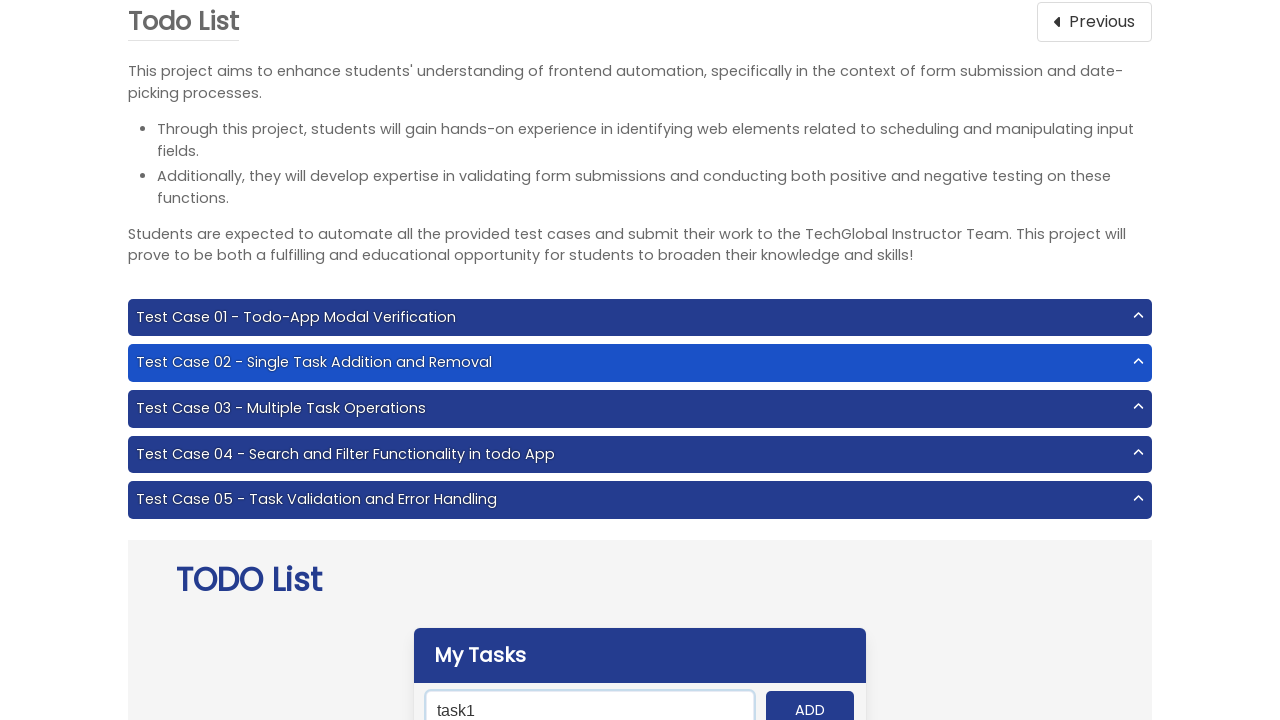

Clicked ADD button to create task 'task1' at (810, 701) on internal:role=button[name="ADD"i]
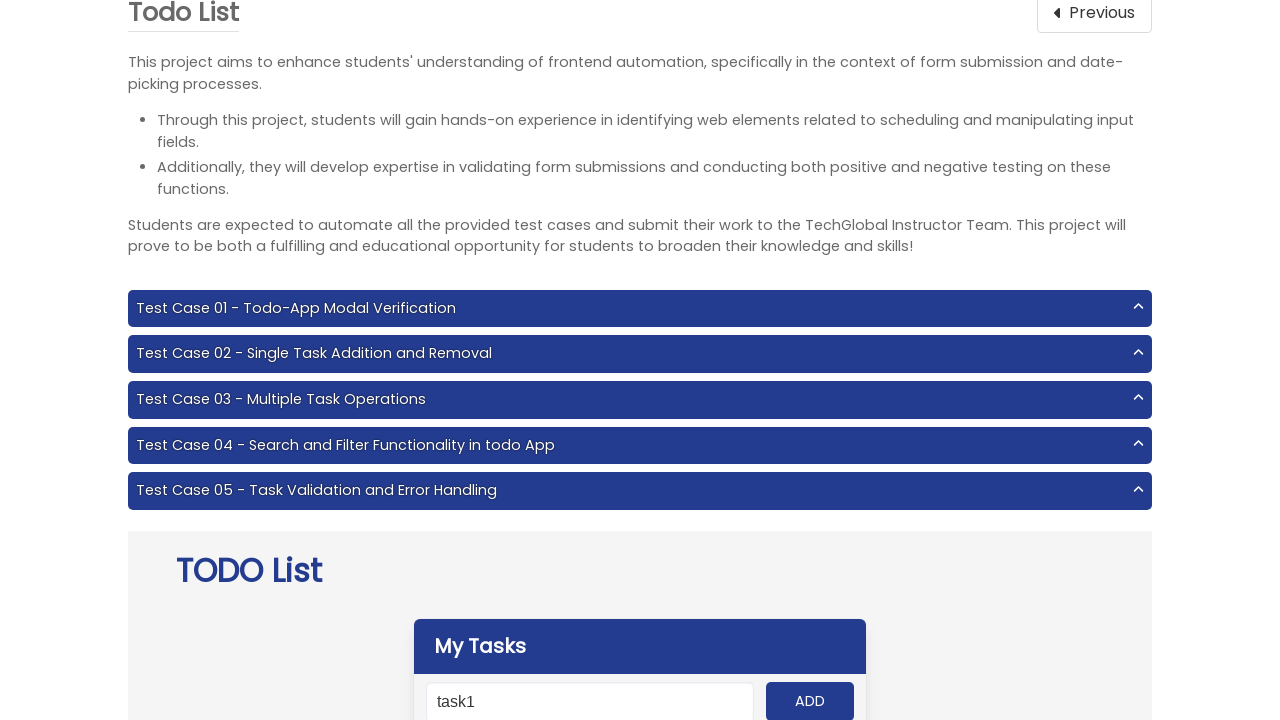

Filled task input field with 'task2' on internal:attr=[placeholder="New todo"i]
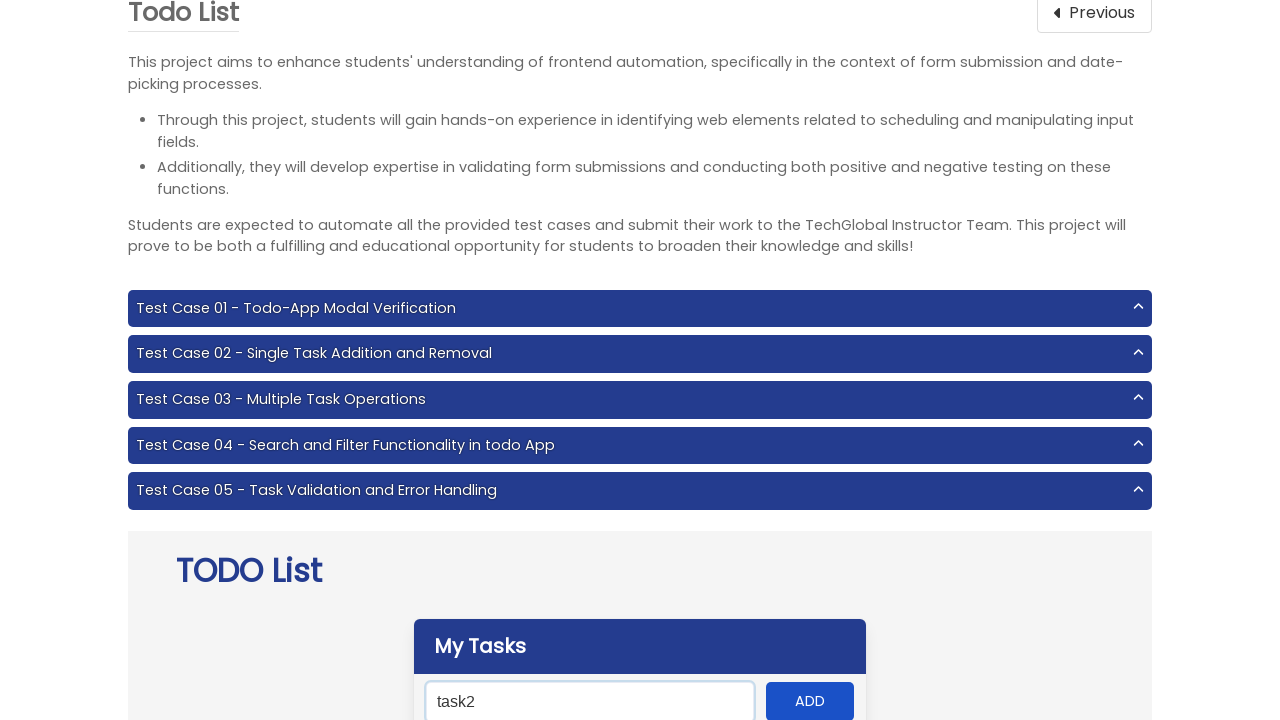

Clicked ADD button to create task 'task2' at (810, 701) on internal:role=button[name="ADD"i]
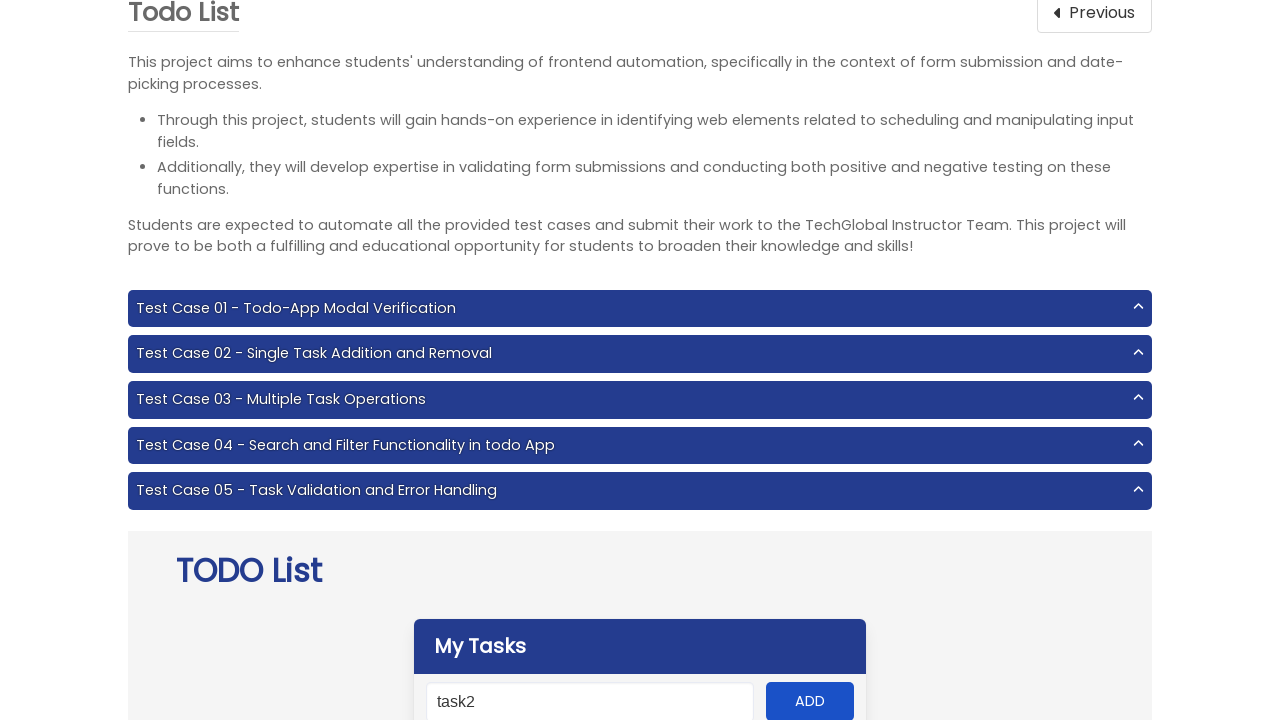

Filled task input field with 'task3' on internal:attr=[placeholder="New todo"i]
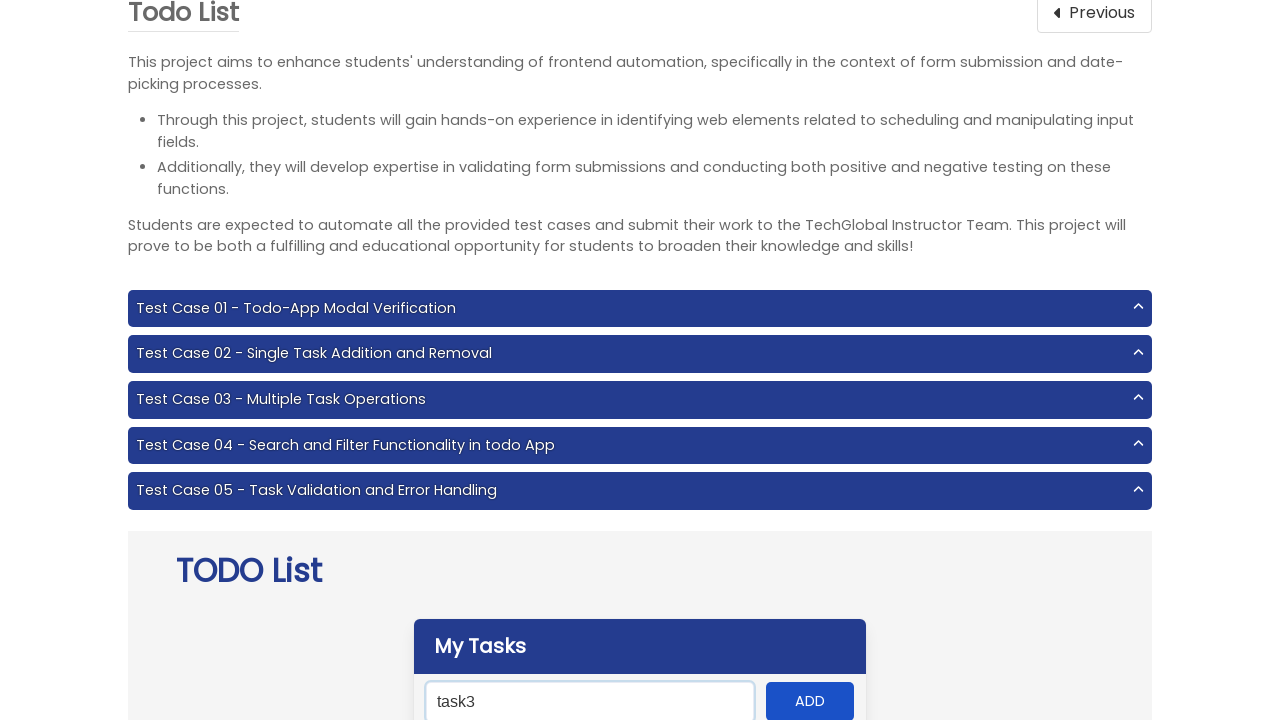

Clicked ADD button to create task 'task3' at (810, 701) on internal:role=button[name="ADD"i]
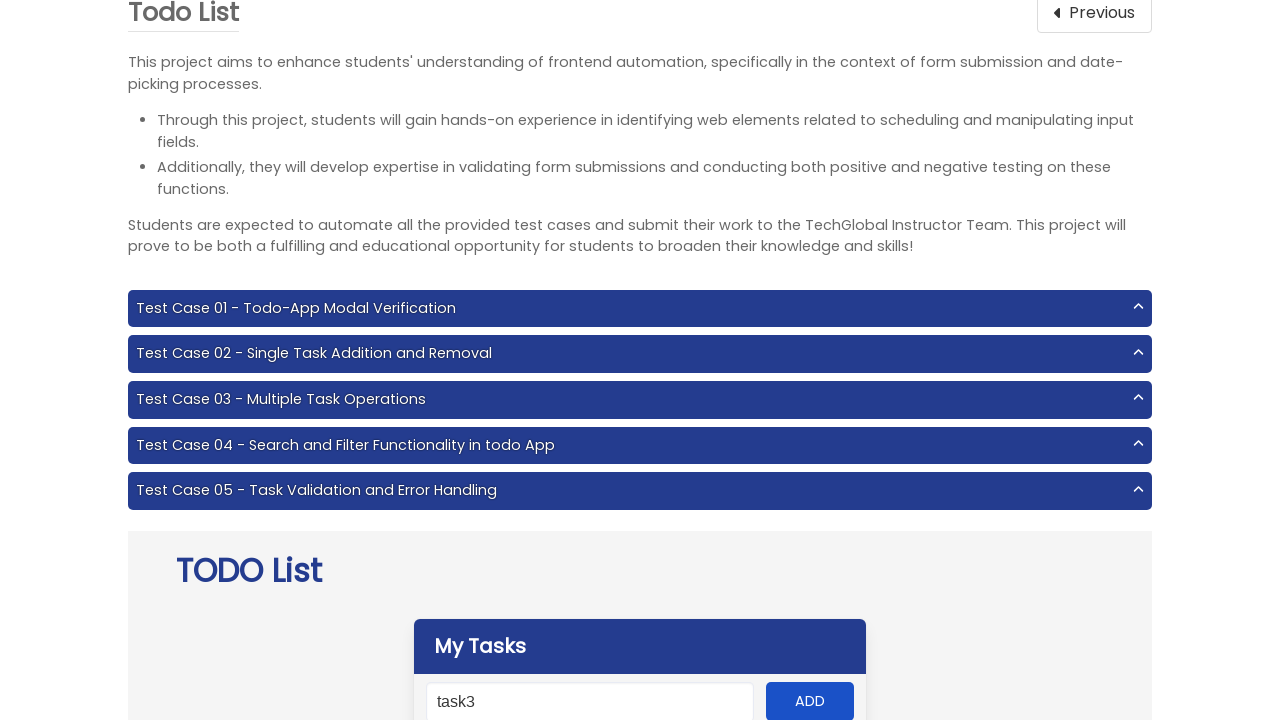

Filled task input field with 'task4' on internal:attr=[placeholder="New todo"i]
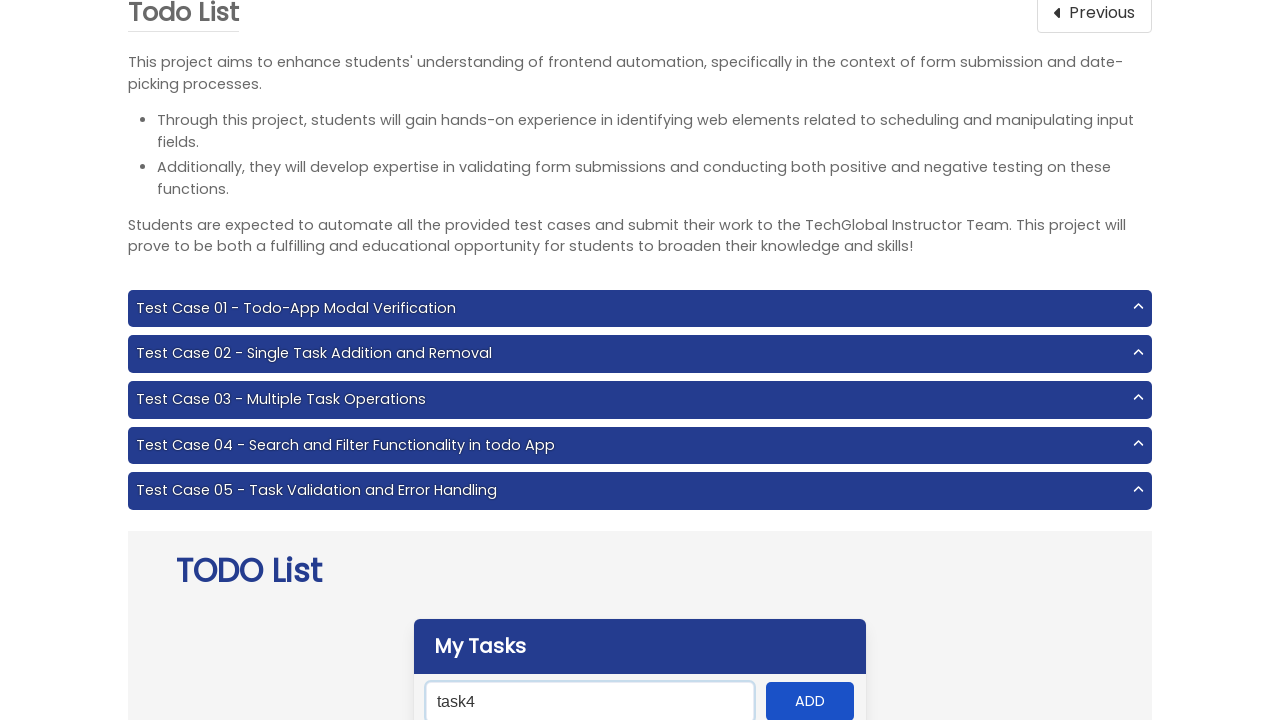

Clicked ADD button to create task 'task4' at (810, 701) on internal:role=button[name="ADD"i]
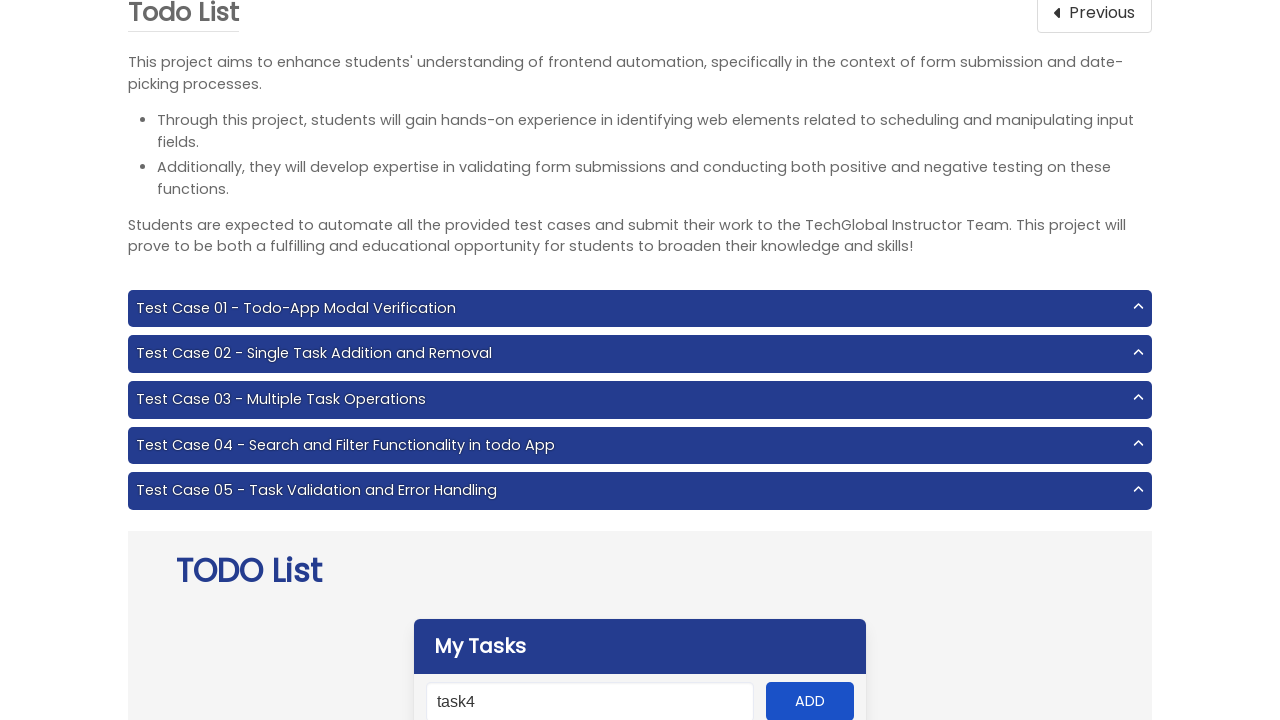

Filled task input field with 'task5' on internal:attr=[placeholder="New todo"i]
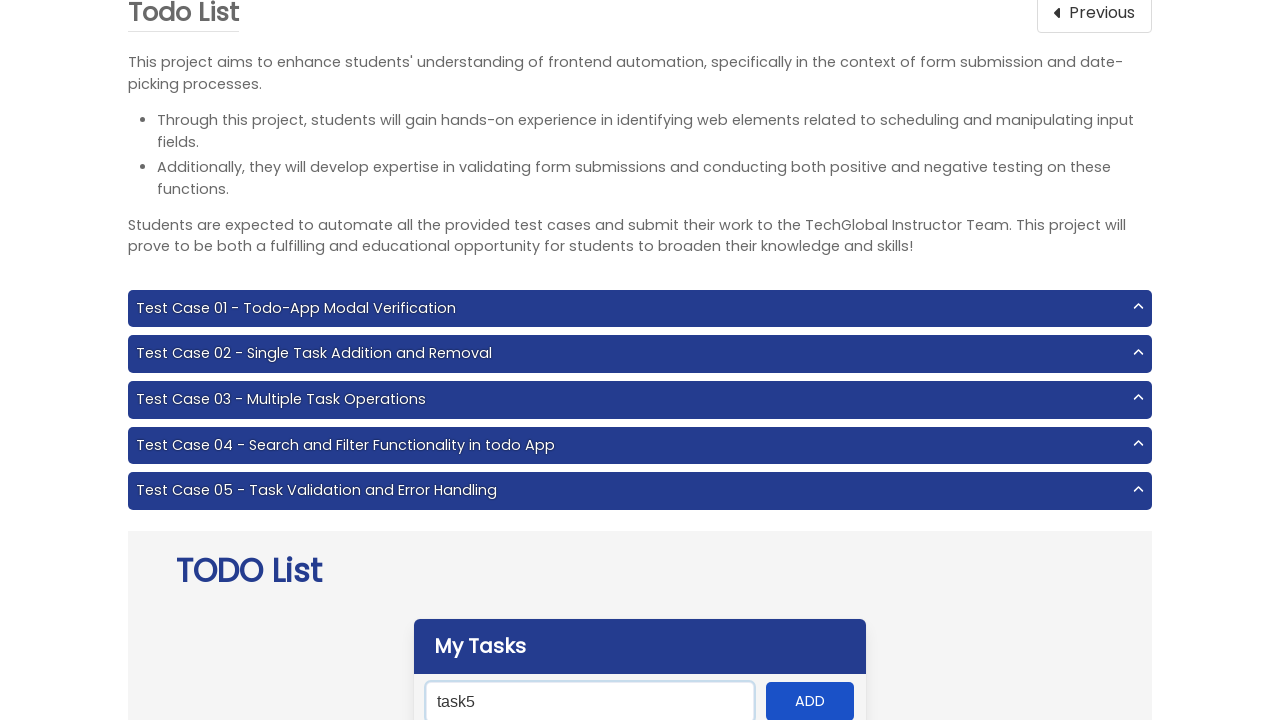

Clicked ADD button to create task 'task5' at (810, 701) on internal:role=button[name="ADD"i]
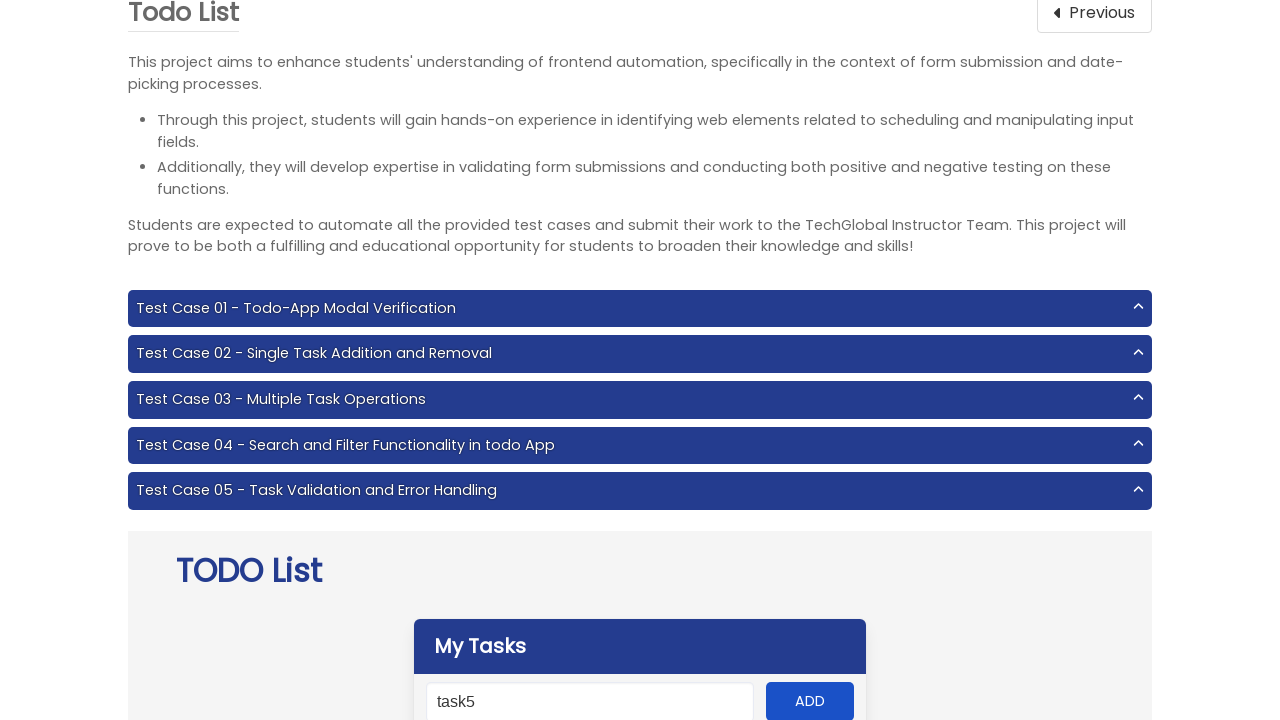

Verified task 'task1' is visible
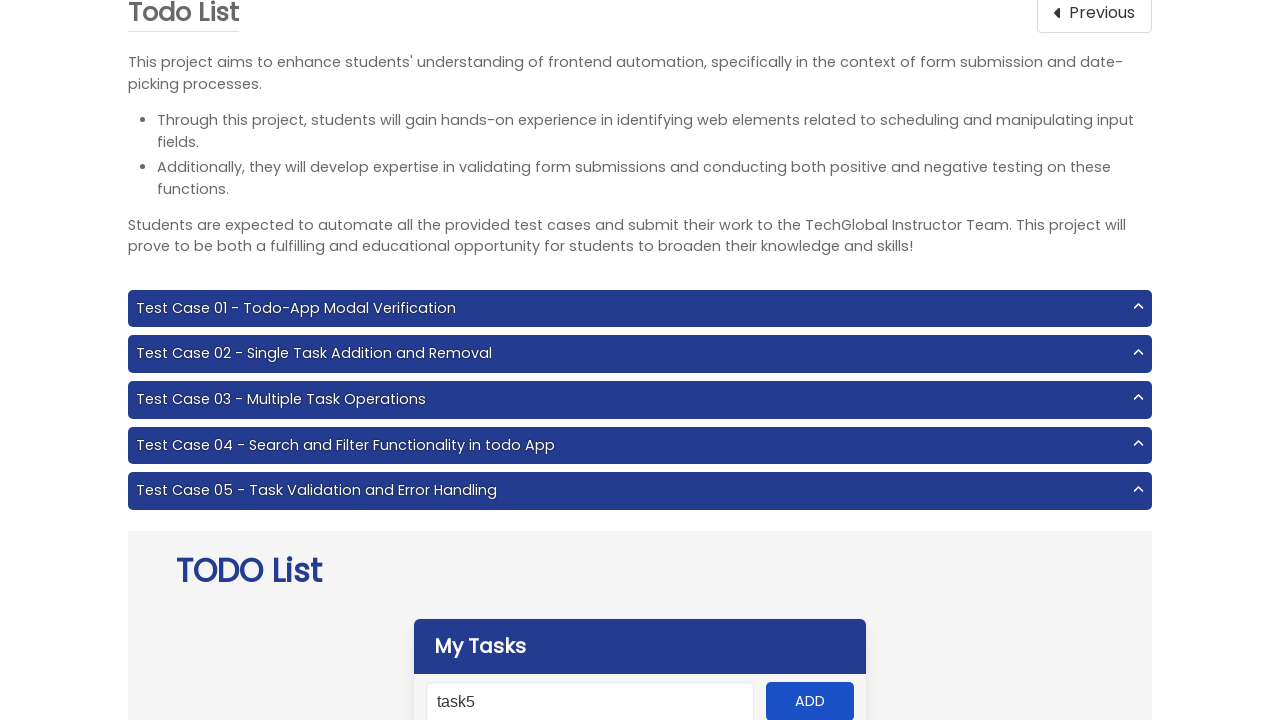

Verified task 'task2' is visible
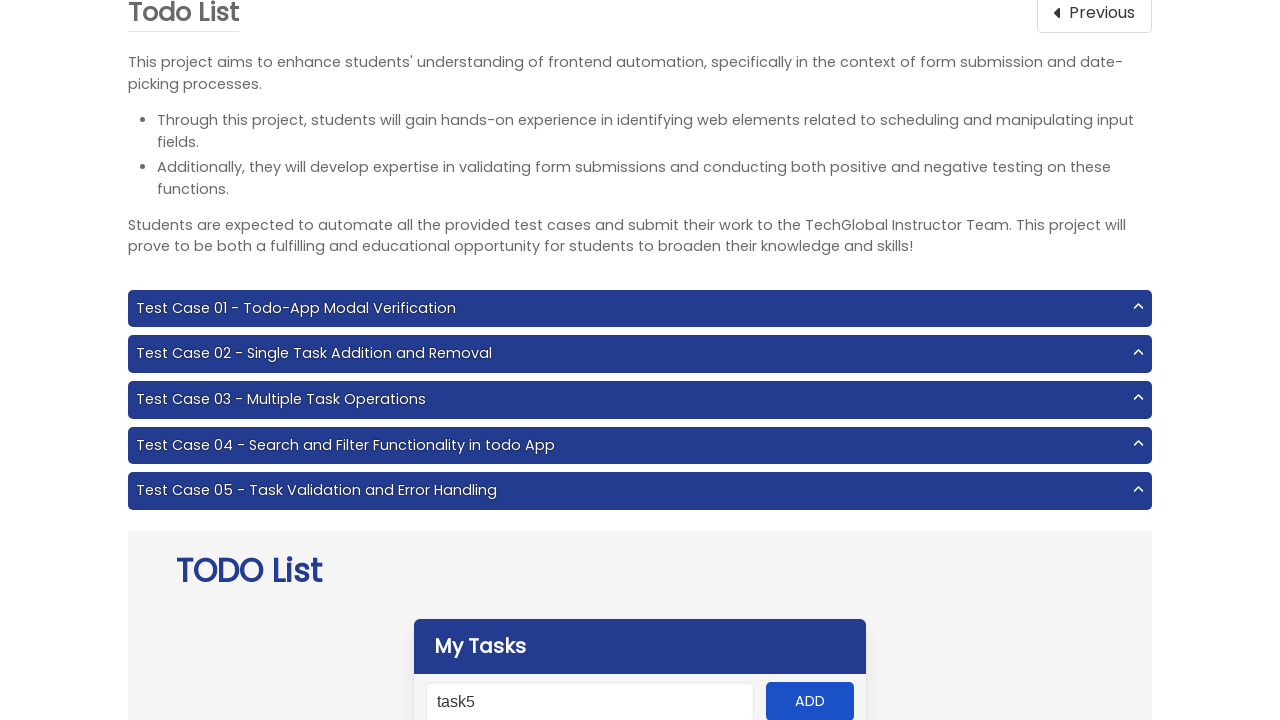

Verified task 'task3' is visible
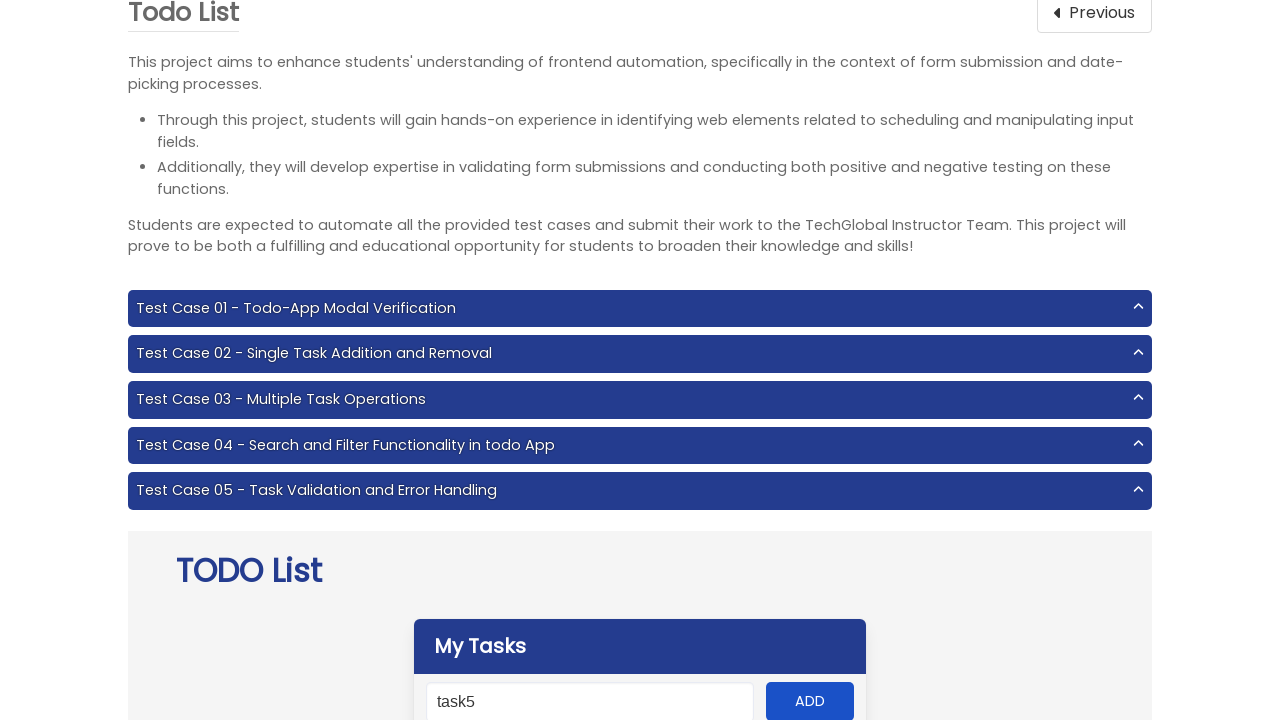

Verified task 'task4' is visible
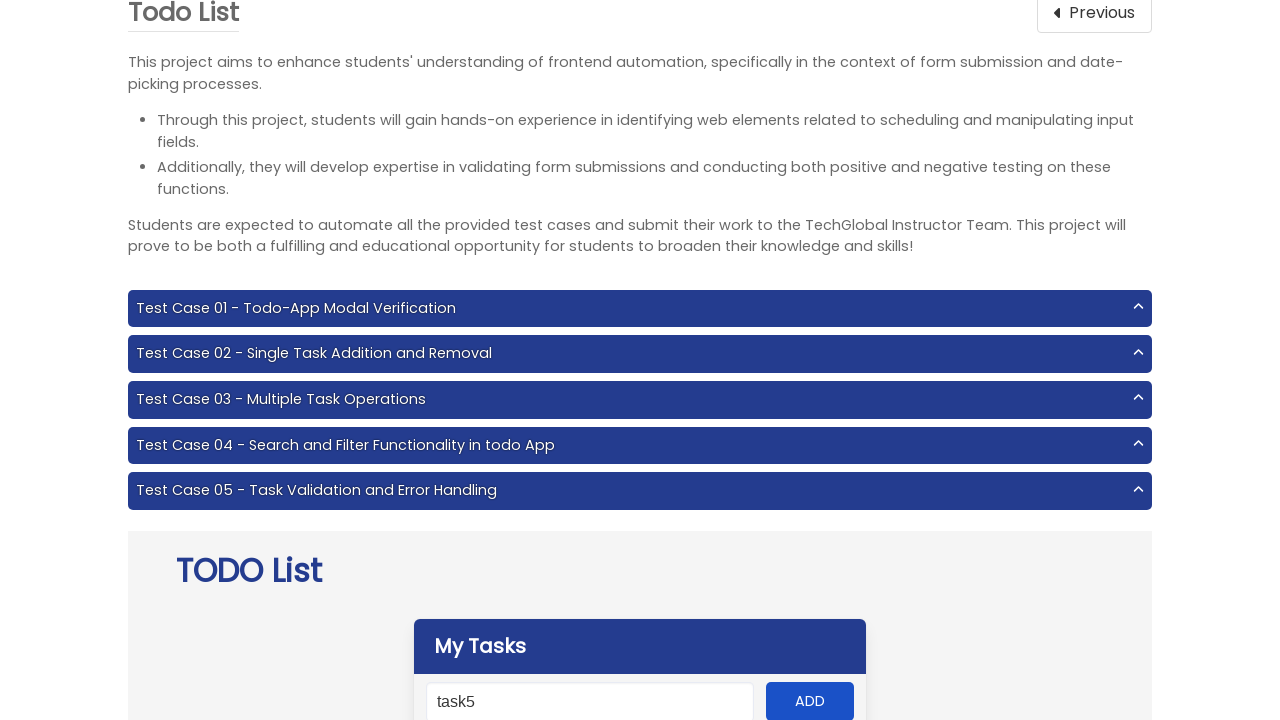

Verified task 'task5' is visible
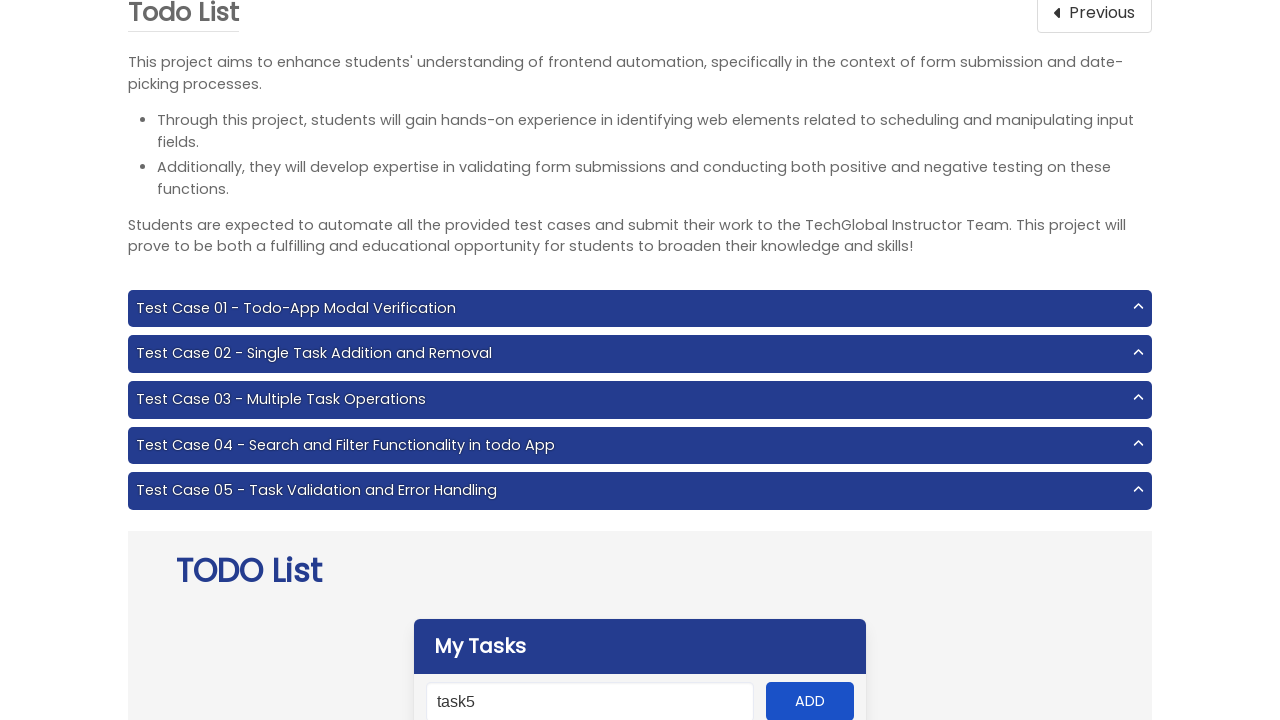

Entered 'task1' in the search field on internal:attr=[placeholder="Type to search"i]
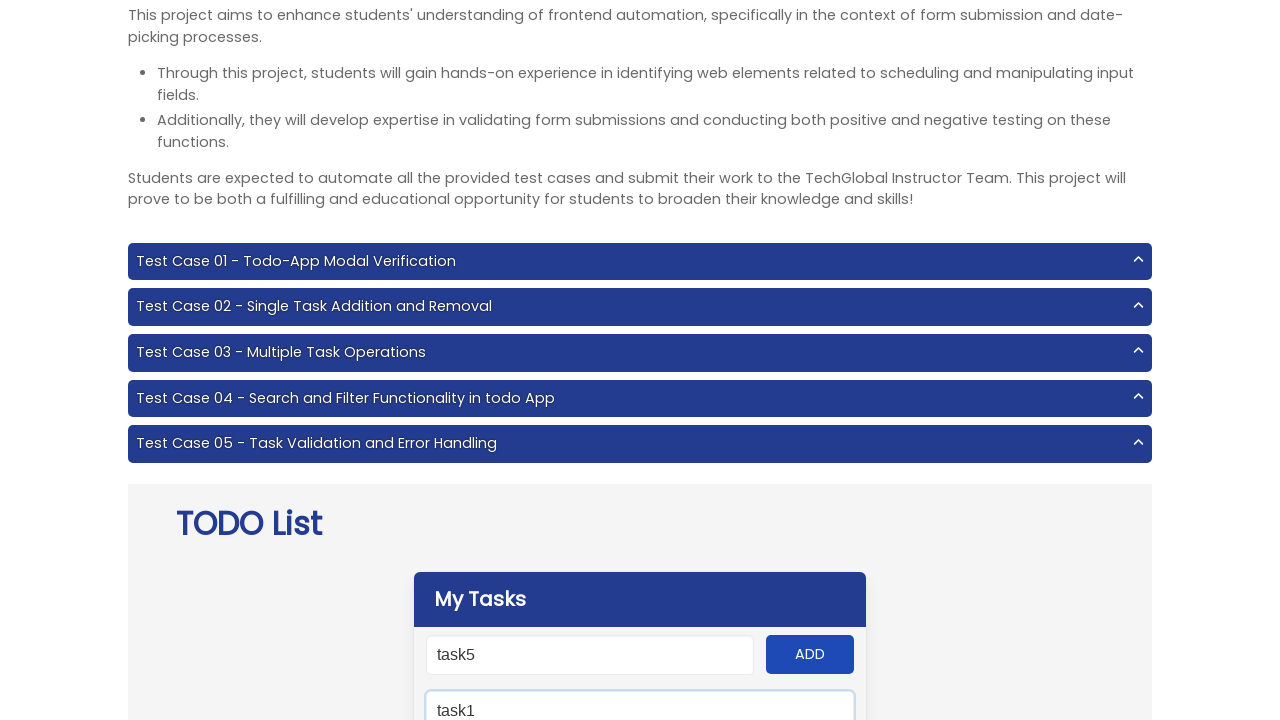

Verified search results loaded showing filtered task
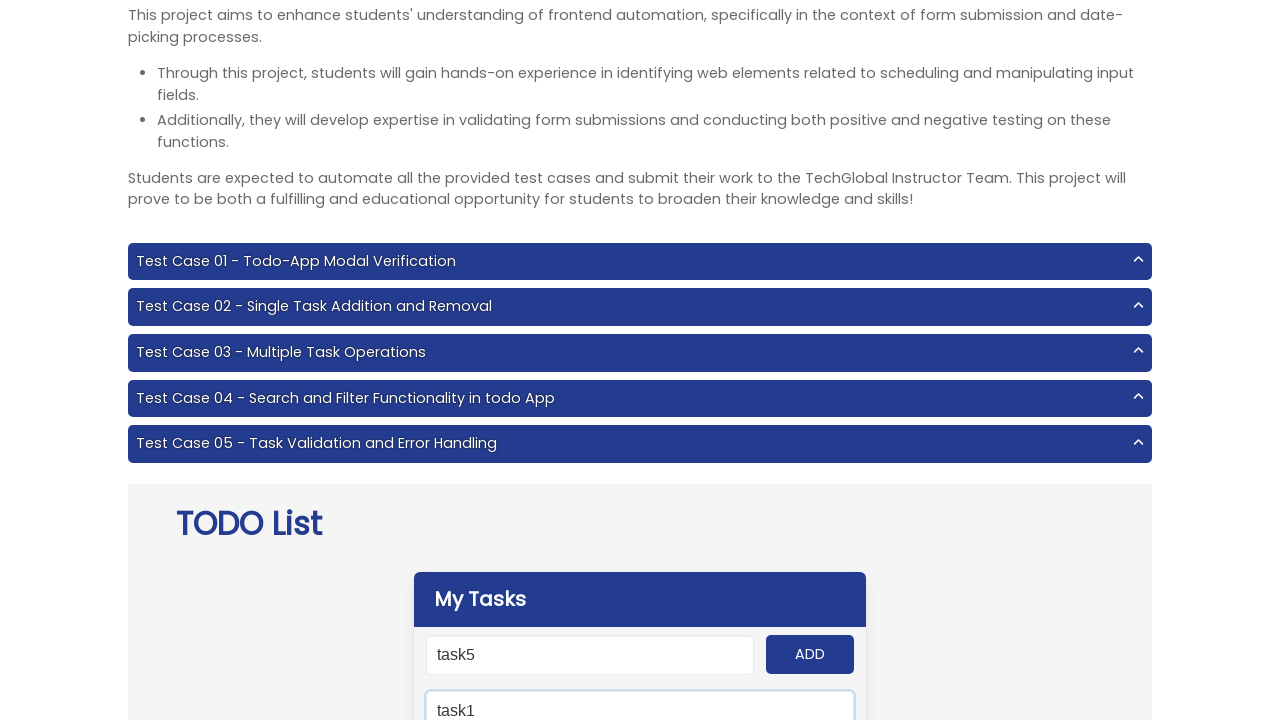

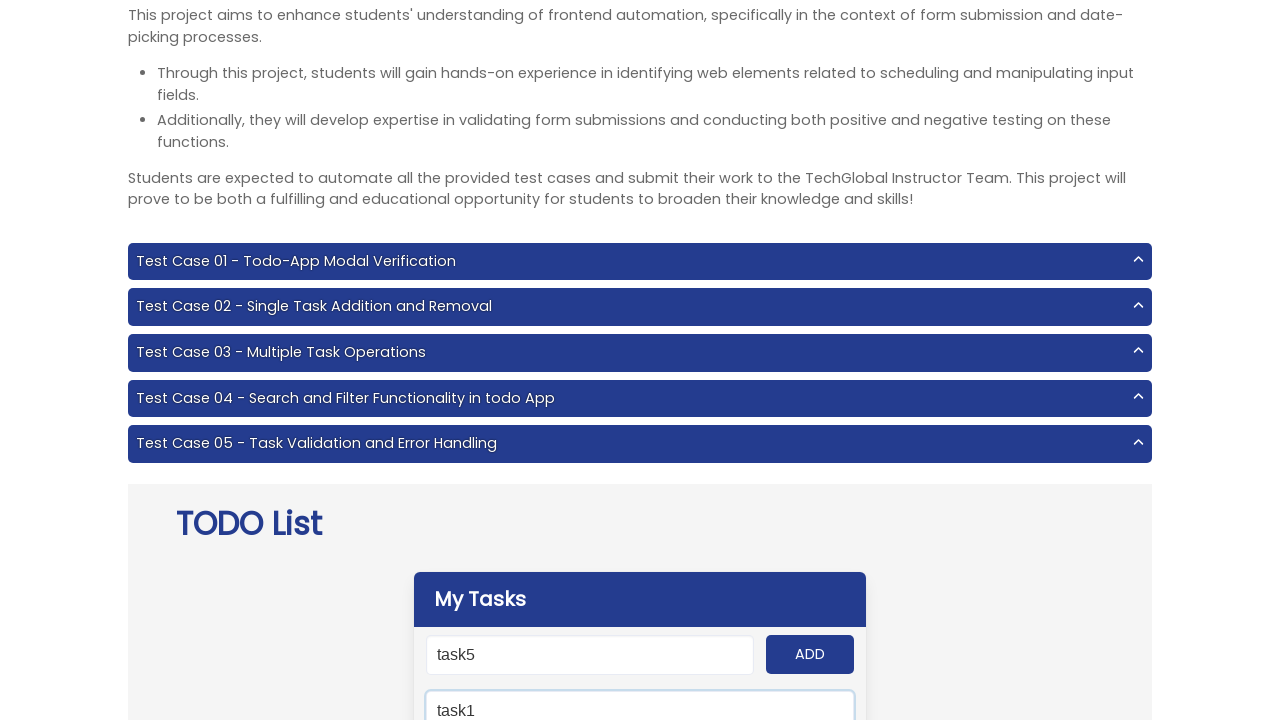